Tests various alert dialog interactions including alert with text input and alert with OK/Cancel options on a demo automation testing website

Starting URL: https://demo.automationtesting.in/Alerts.html

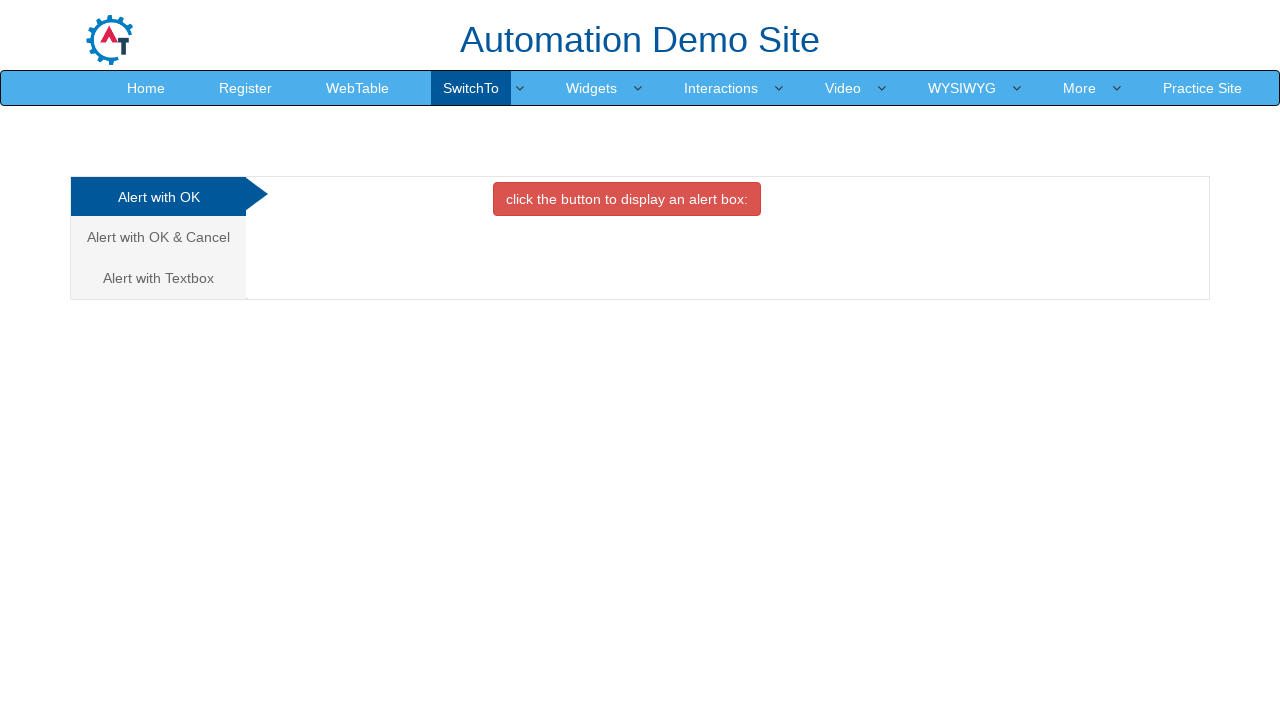

Retrieved page title
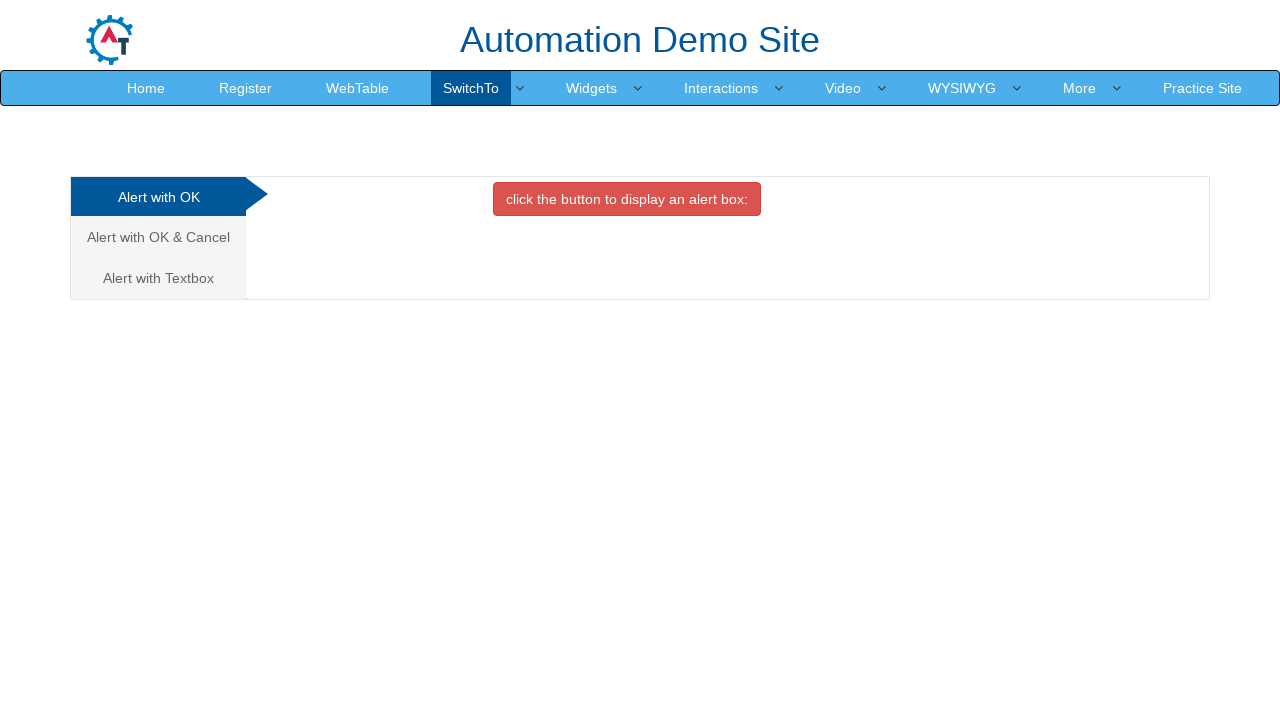

Clicked on 'Alert with Textbox' tab at (158, 278) on xpath=/html/body/div[1]/div/div/div/div[1]/ul/li[3]/a
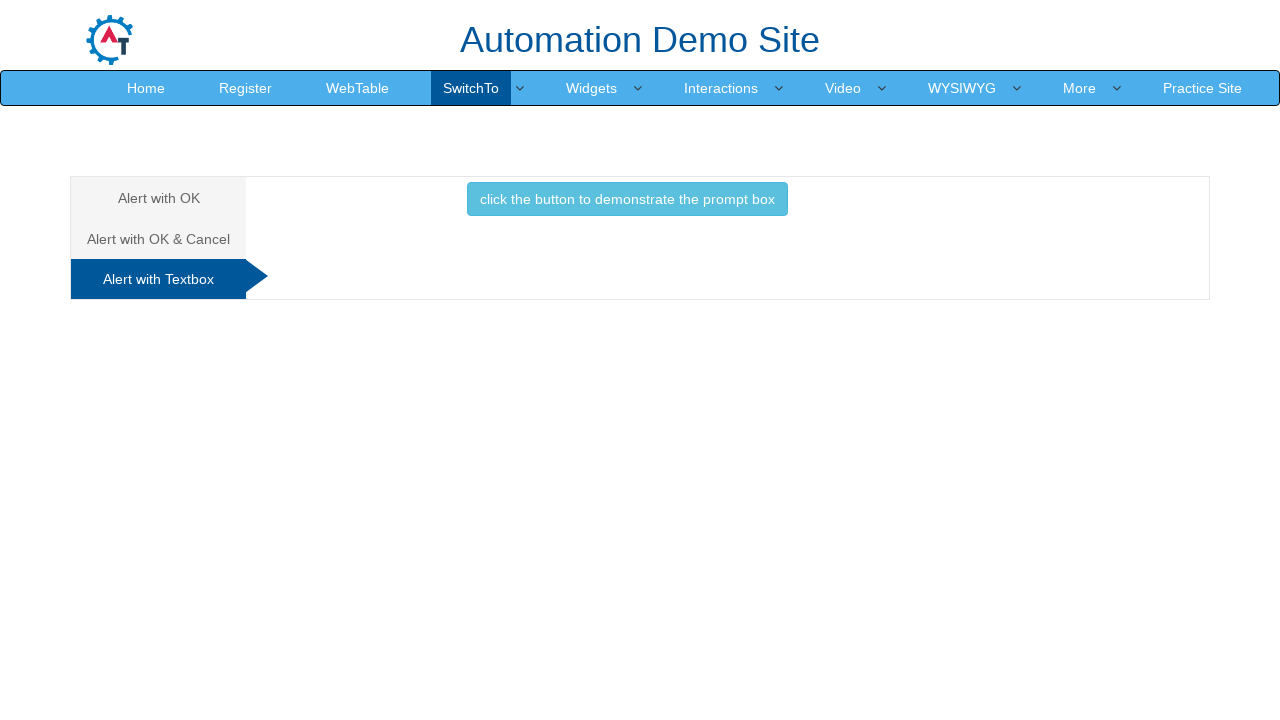

Clicked button to trigger alert with text input at (627, 199) on xpath=//*[@id='Textbox']/button
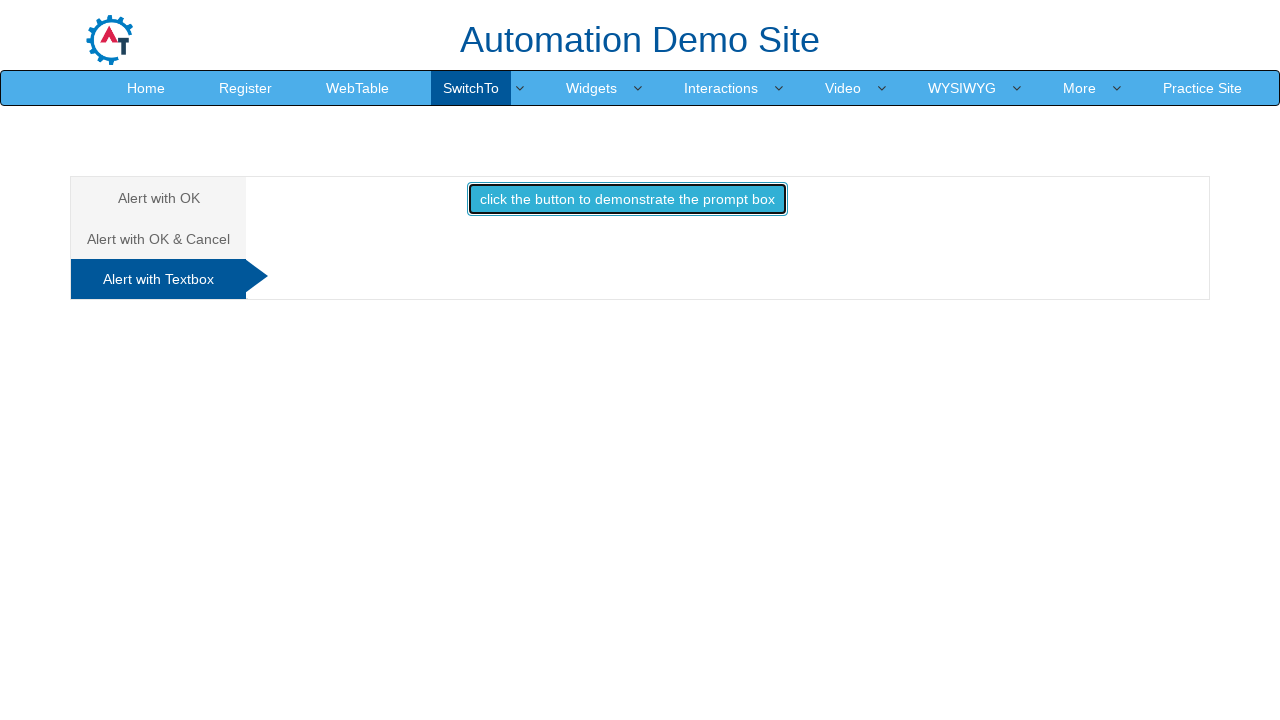

Handled alert dialog by accepting with text 'Alex' at (627, 199) on xpath=//*[@id='Textbox']/button
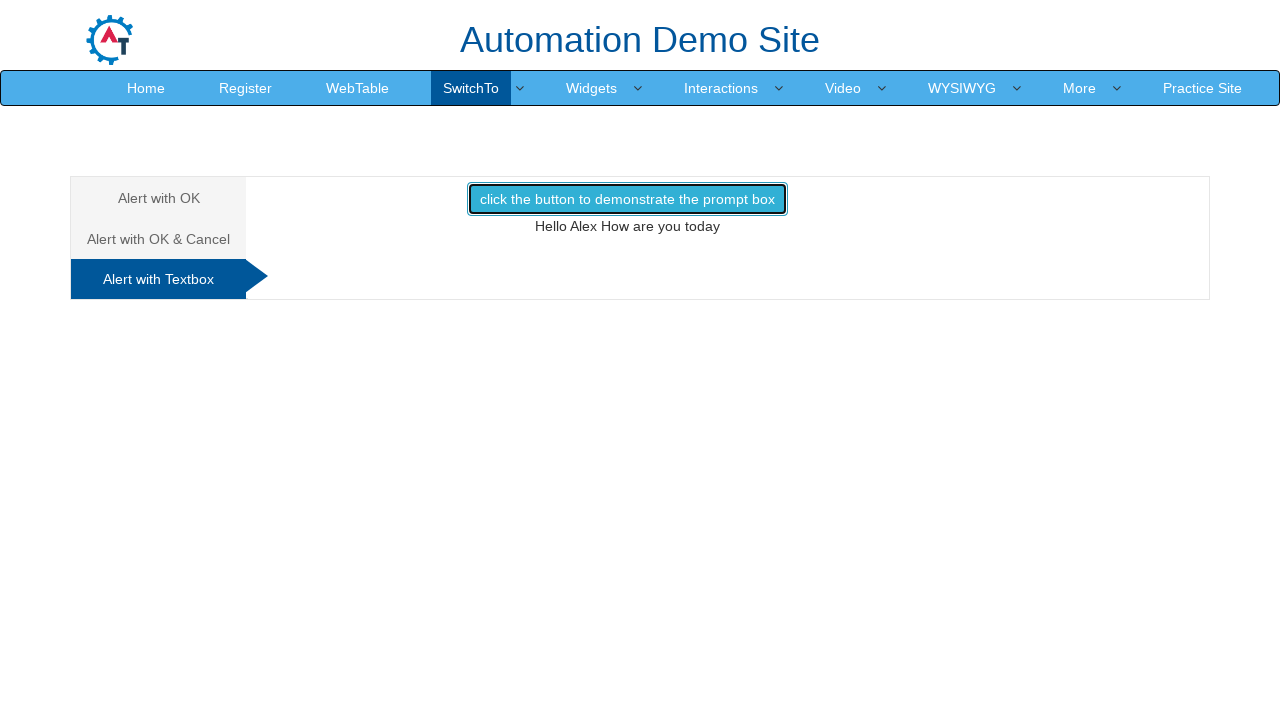

Retrieved text content from textbox element
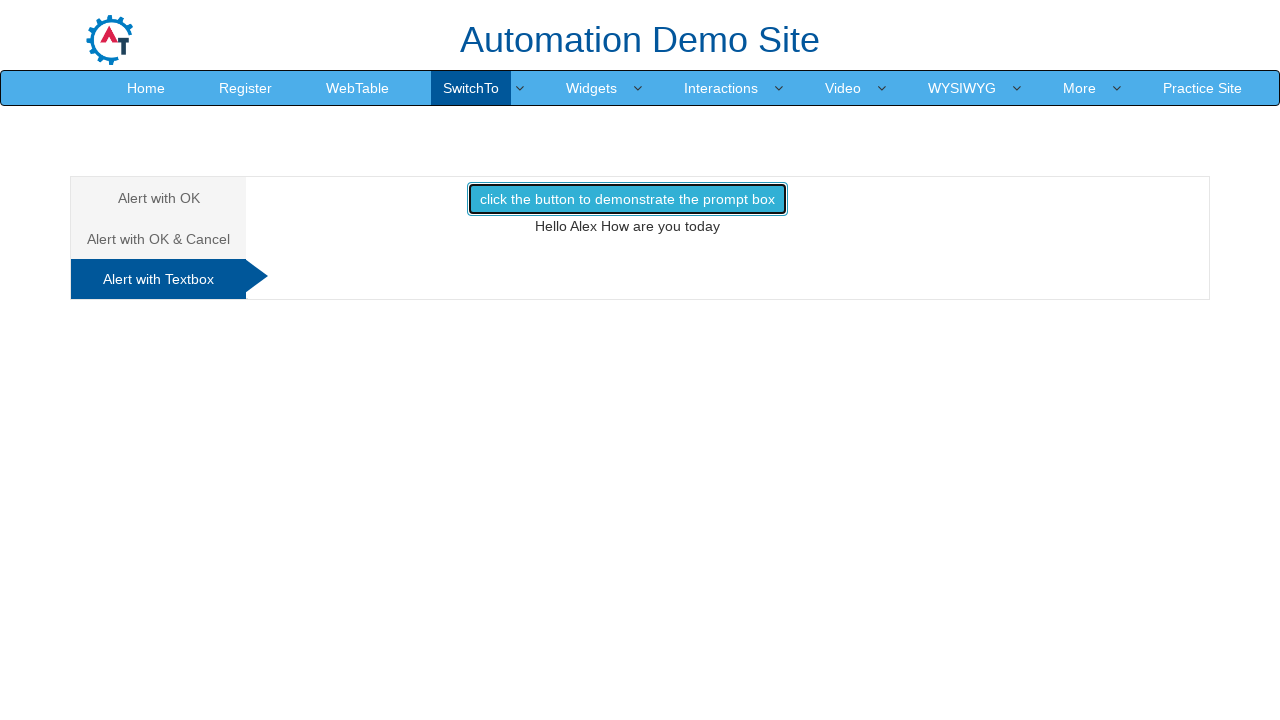

Navigated to Alerts page
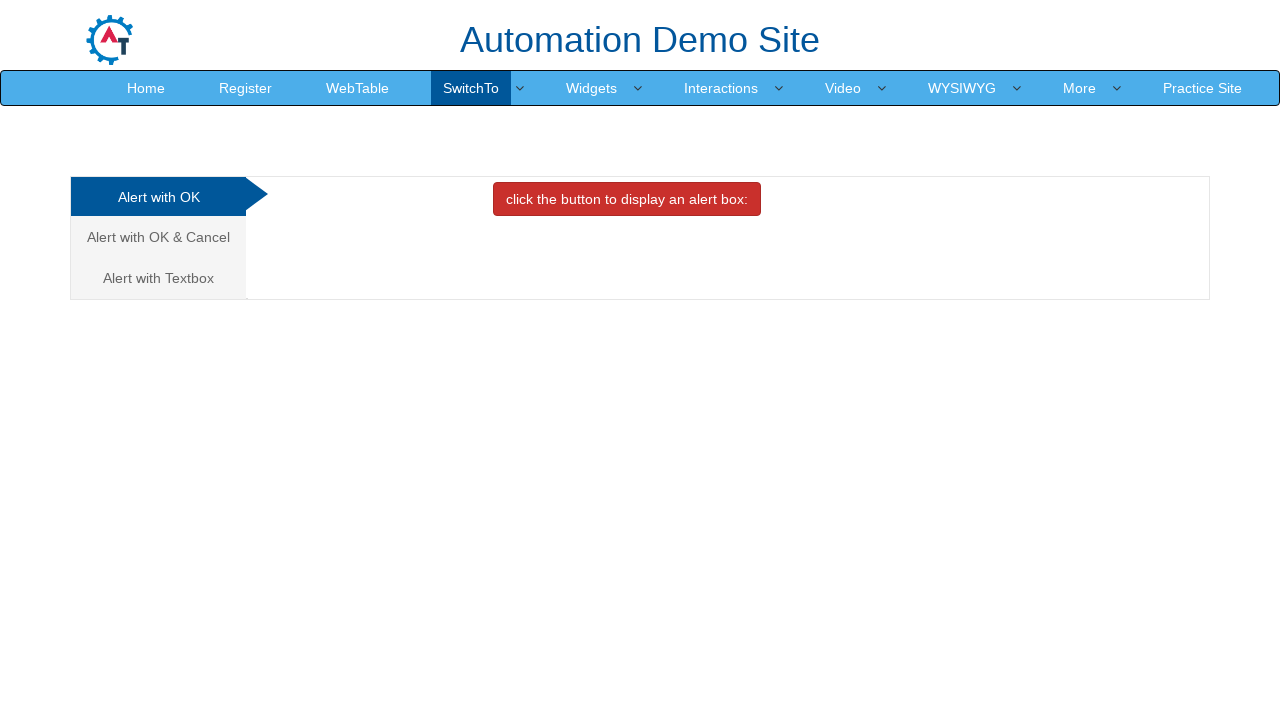

Clicked on 'Alert with OK & Cancel' tab at (158, 237) on xpath=/html/body/div[1]/div/div/div/div[1]/ul/li[2]/a
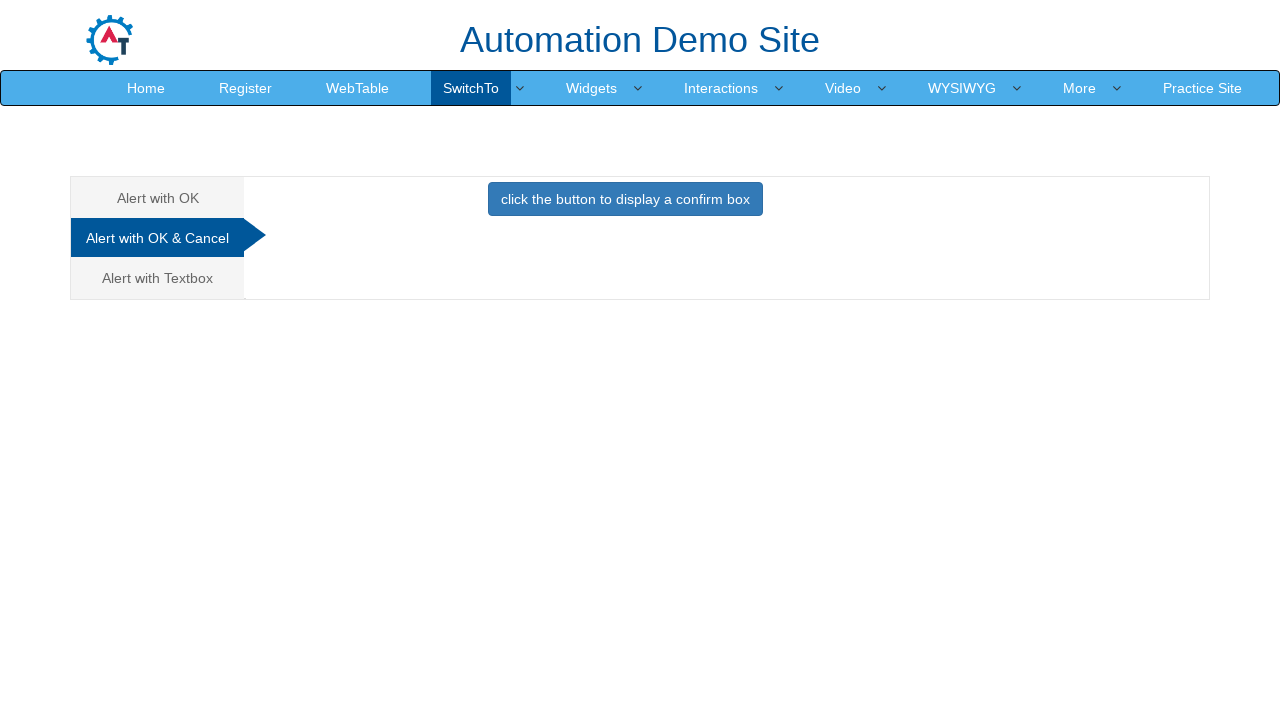

Handled OK/Cancel alert dialog by accepting at (625, 199) on xpath=/html/body/div[1]/div/div/div/div[2]/div[2]/button
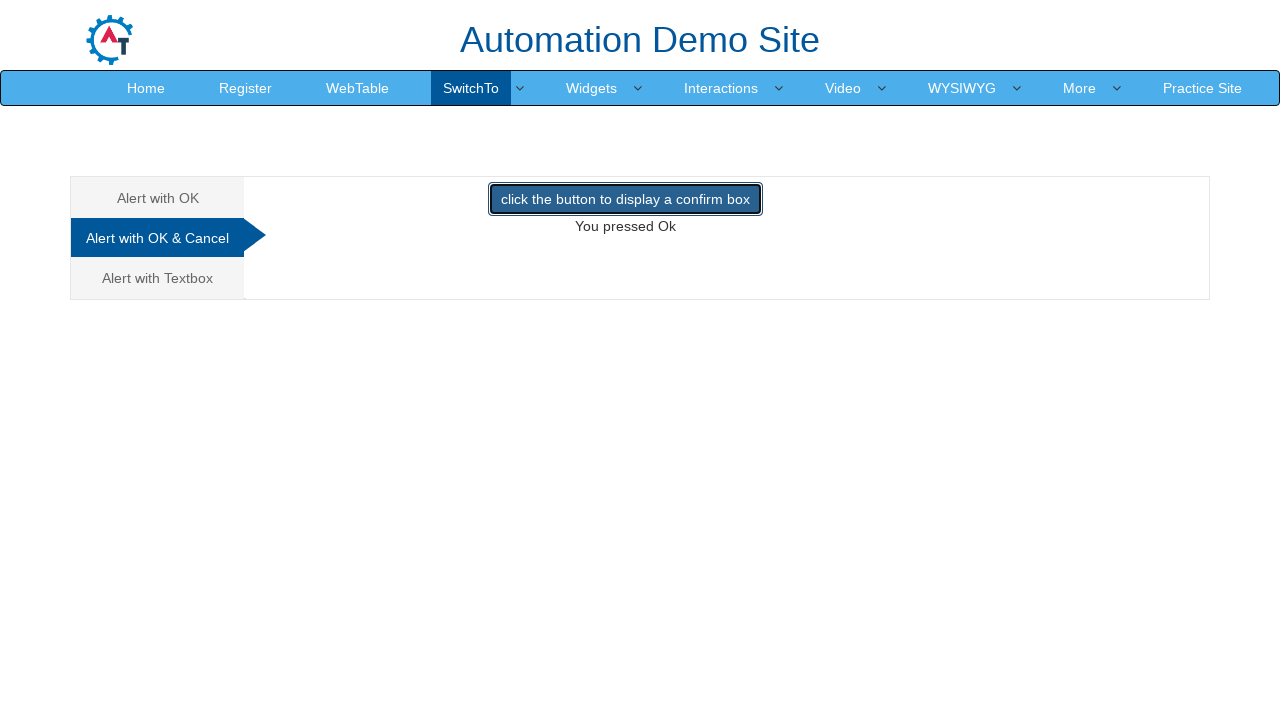

Retrieved text content from demo element
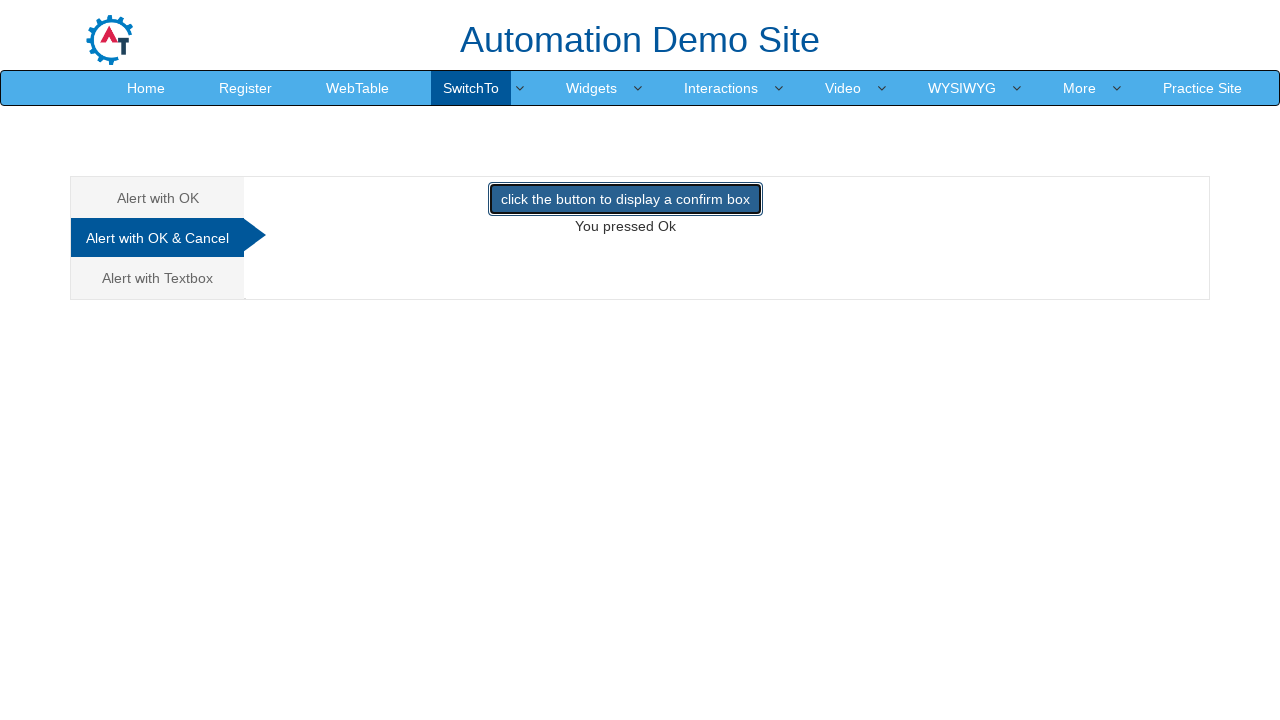

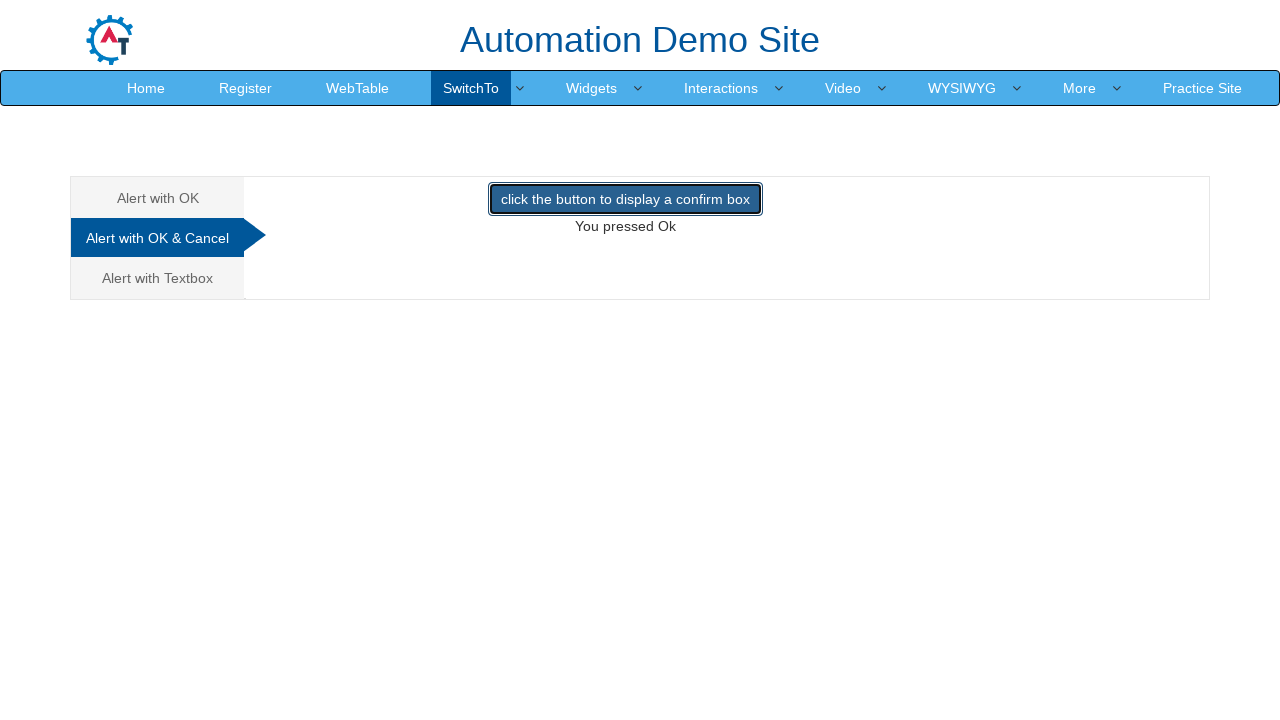